Opens Target's main page and clicks on the Target Circle navigation element in the utility nav

Starting URL: https://www.target.com/

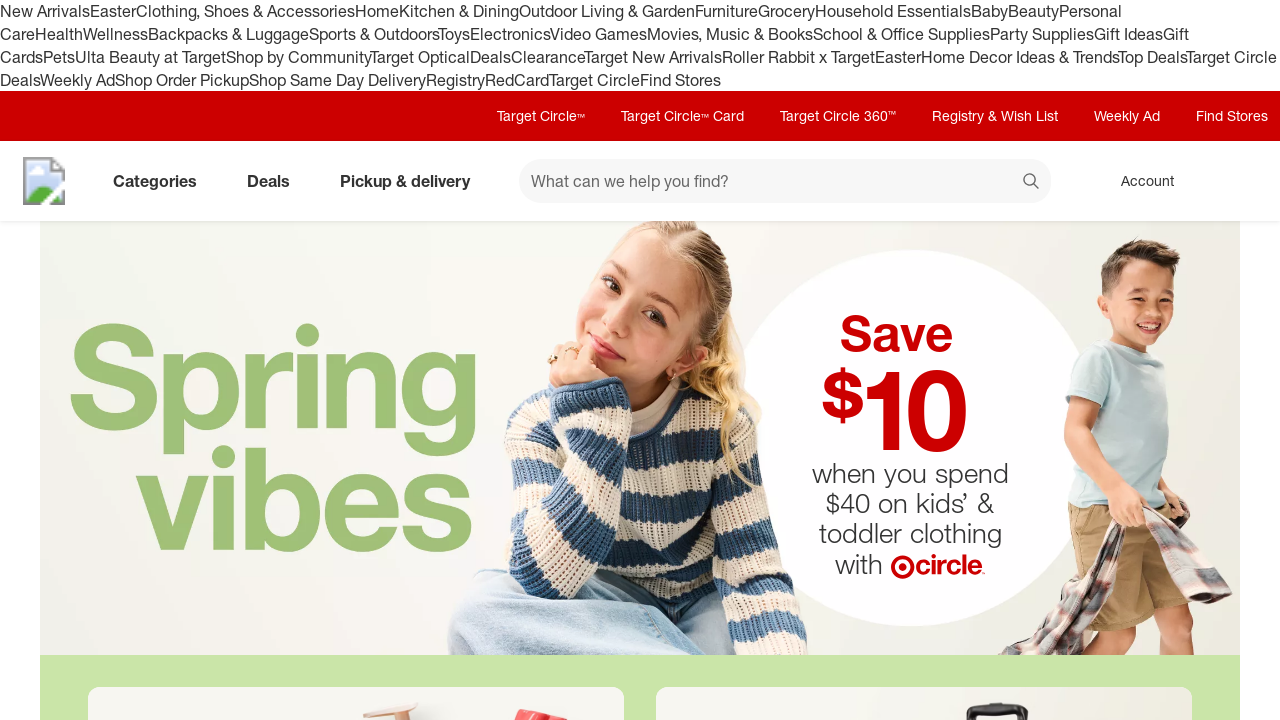

Navigated to Target's main page
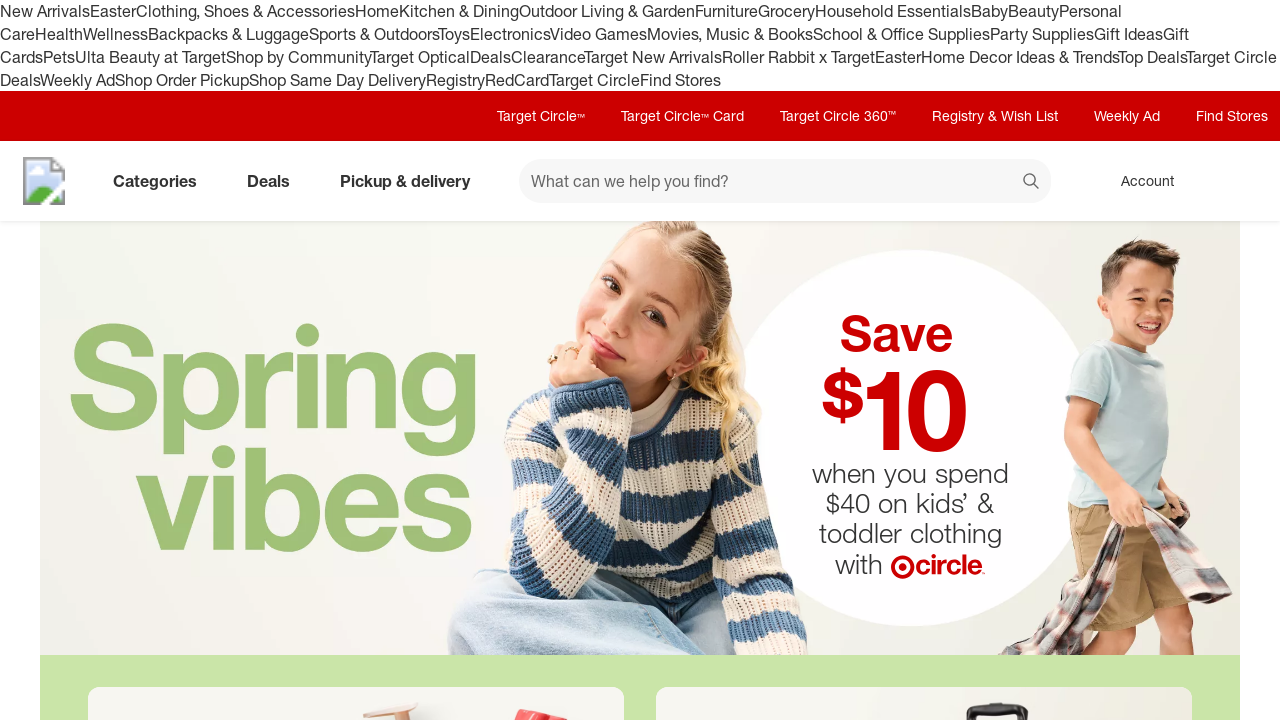

Clicked on Target Circle in the utility navigation at (541, 116) on #utilityNav-circle
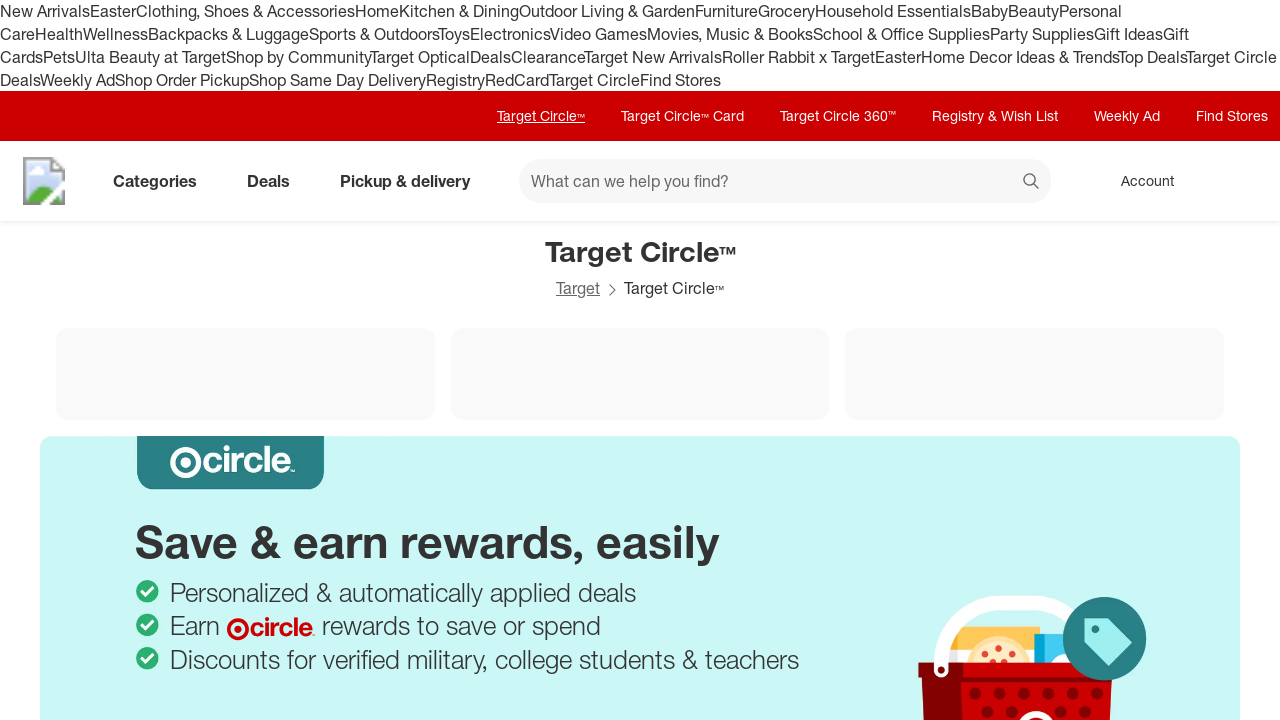

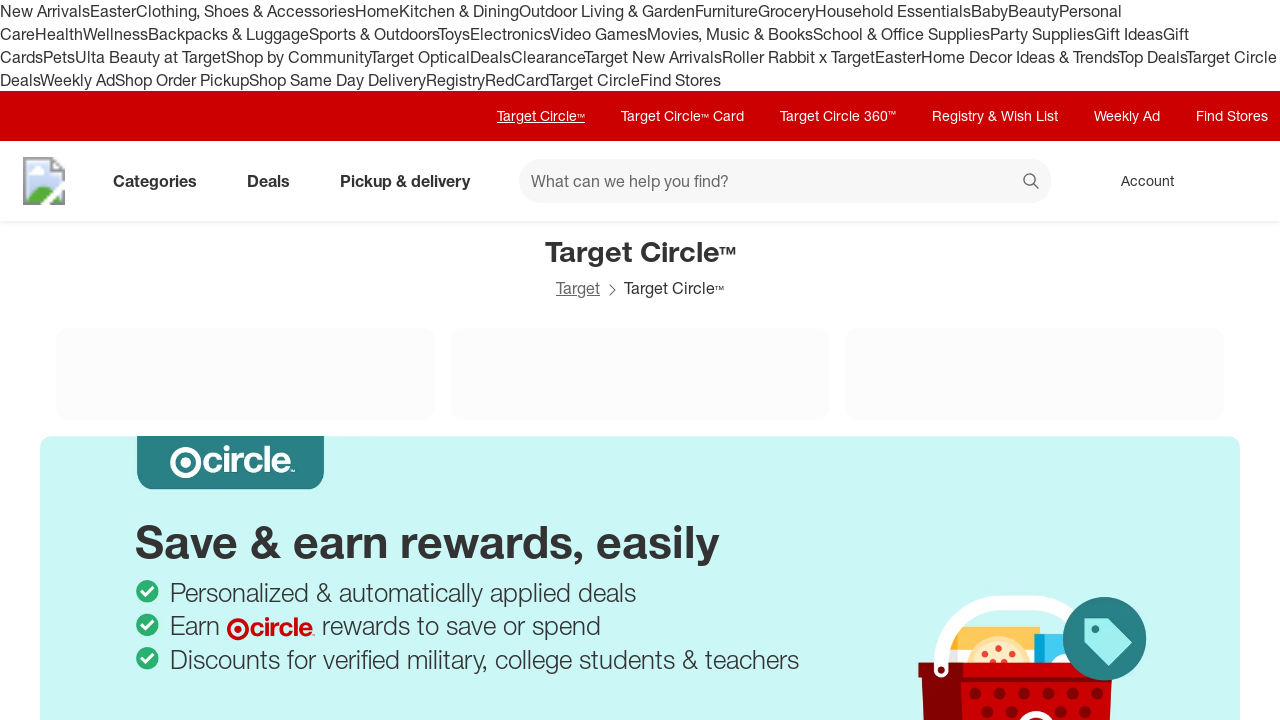